Tests dynamic properties page by waiting for a button to become clickable and then clicking it, demonstrating handling of elements that change state over time

Starting URL: https://demoqa.com/dynamic-properties

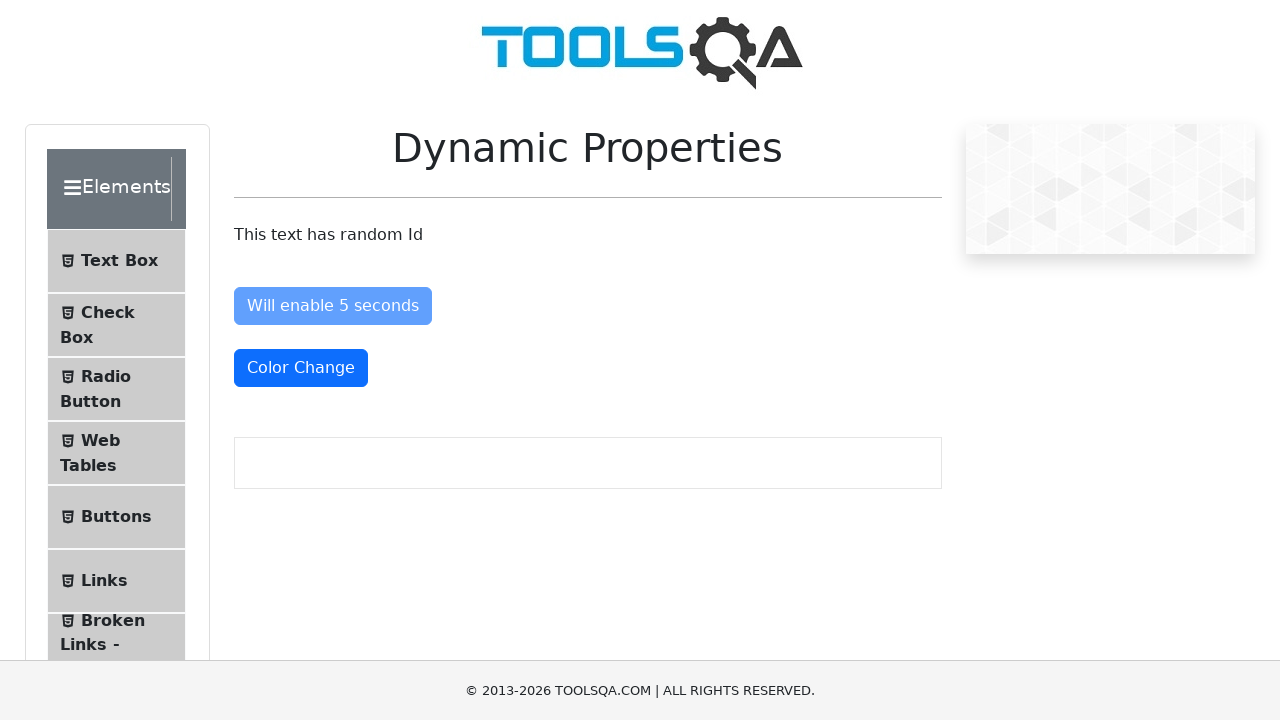

Waited for 'Enable After' button to become enabled
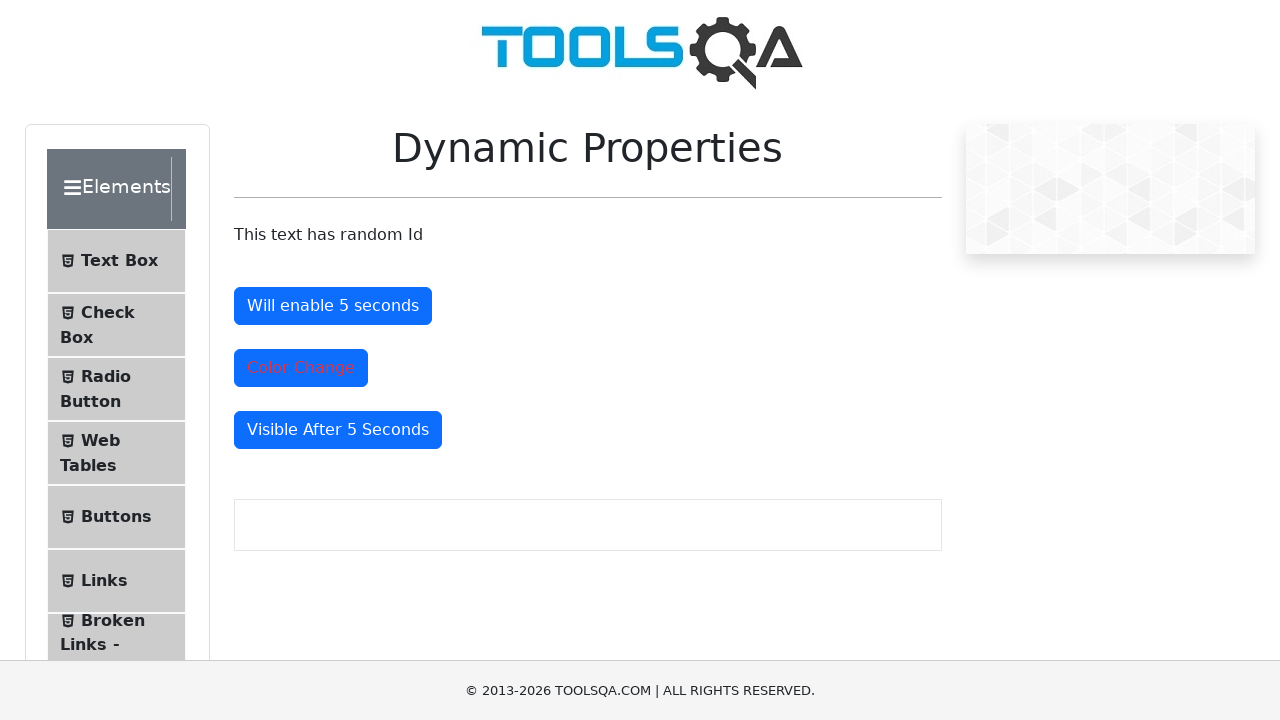

Clicked the 'Enable After' button at (333, 306) on #enableAfter
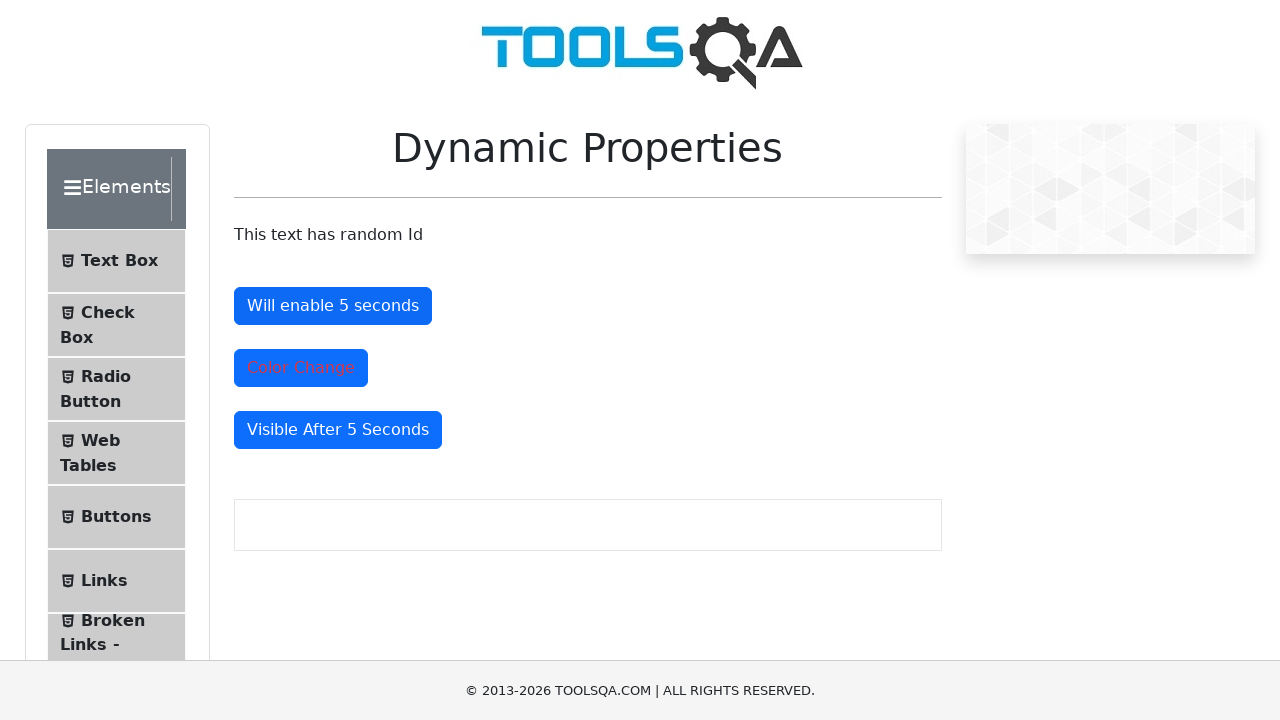

Waited for color change element to become visible
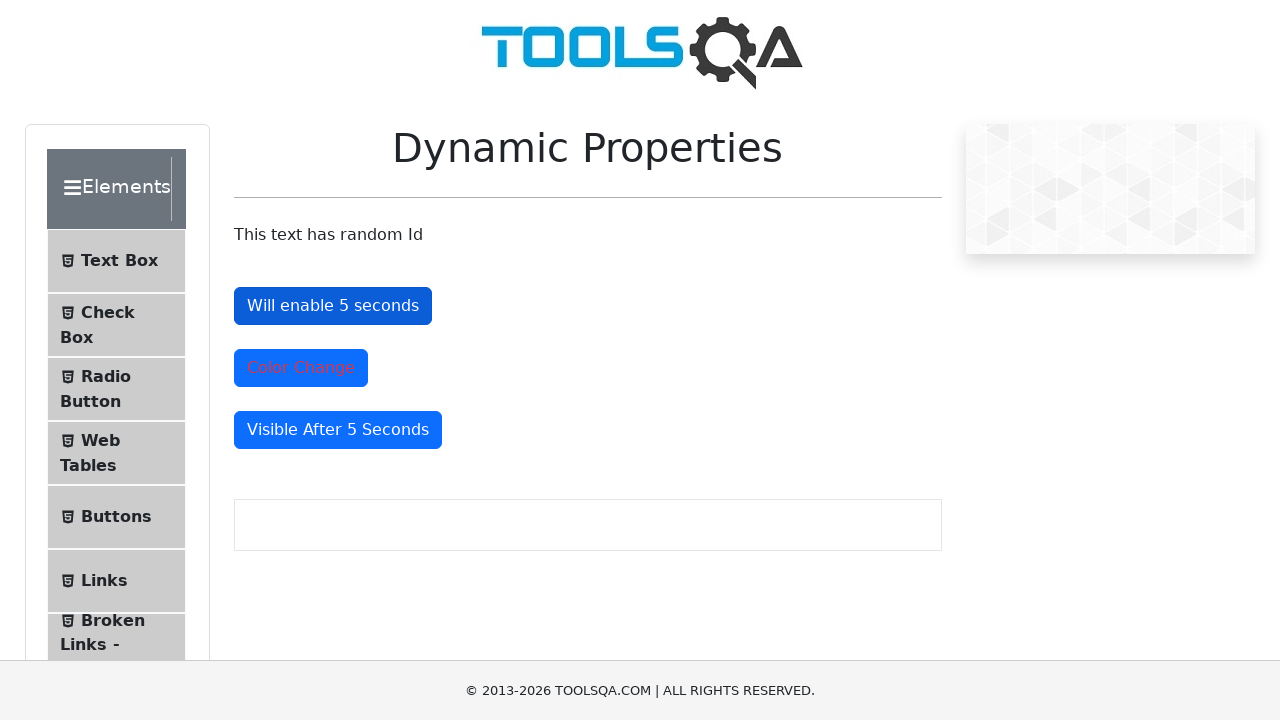

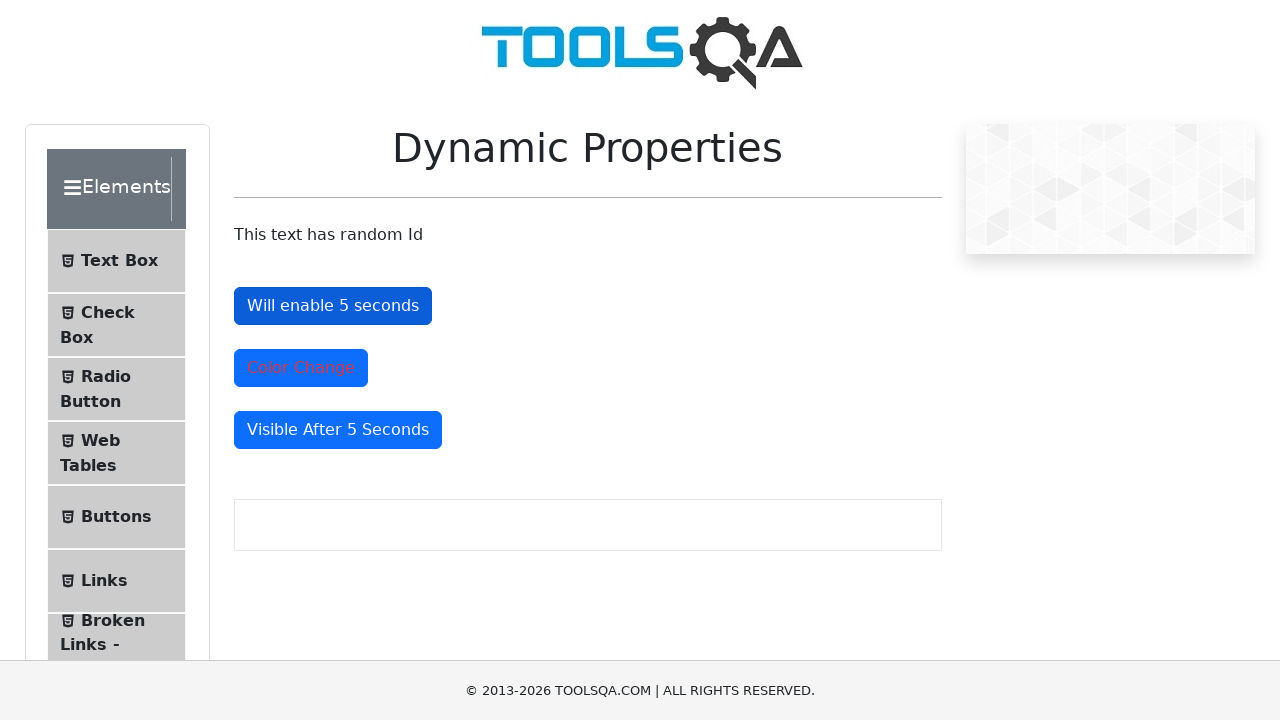